Navigates to a product page, scrolls to load content, and counts products containing "Star Wars" in their name

Starting URL: https://www.thisisfeliznavidad.com/por-producto/retro-sweaters/?mpage=5

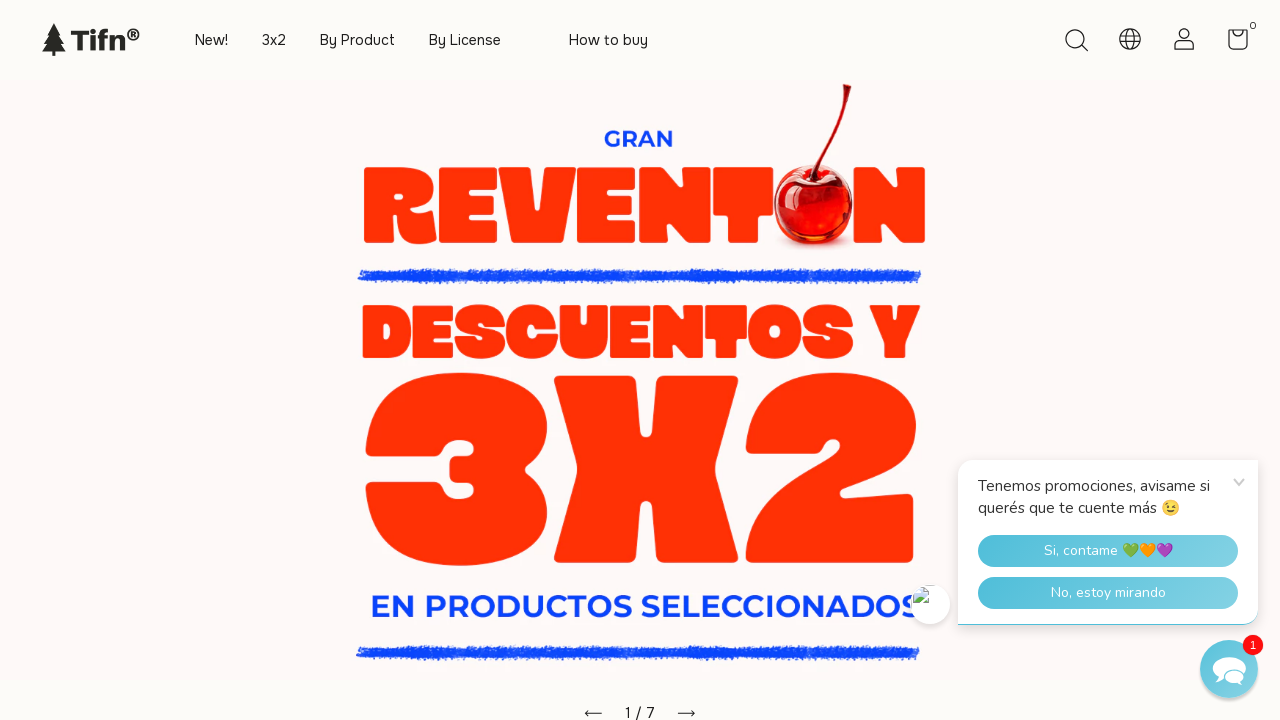

Set viewport size to 1920x1080
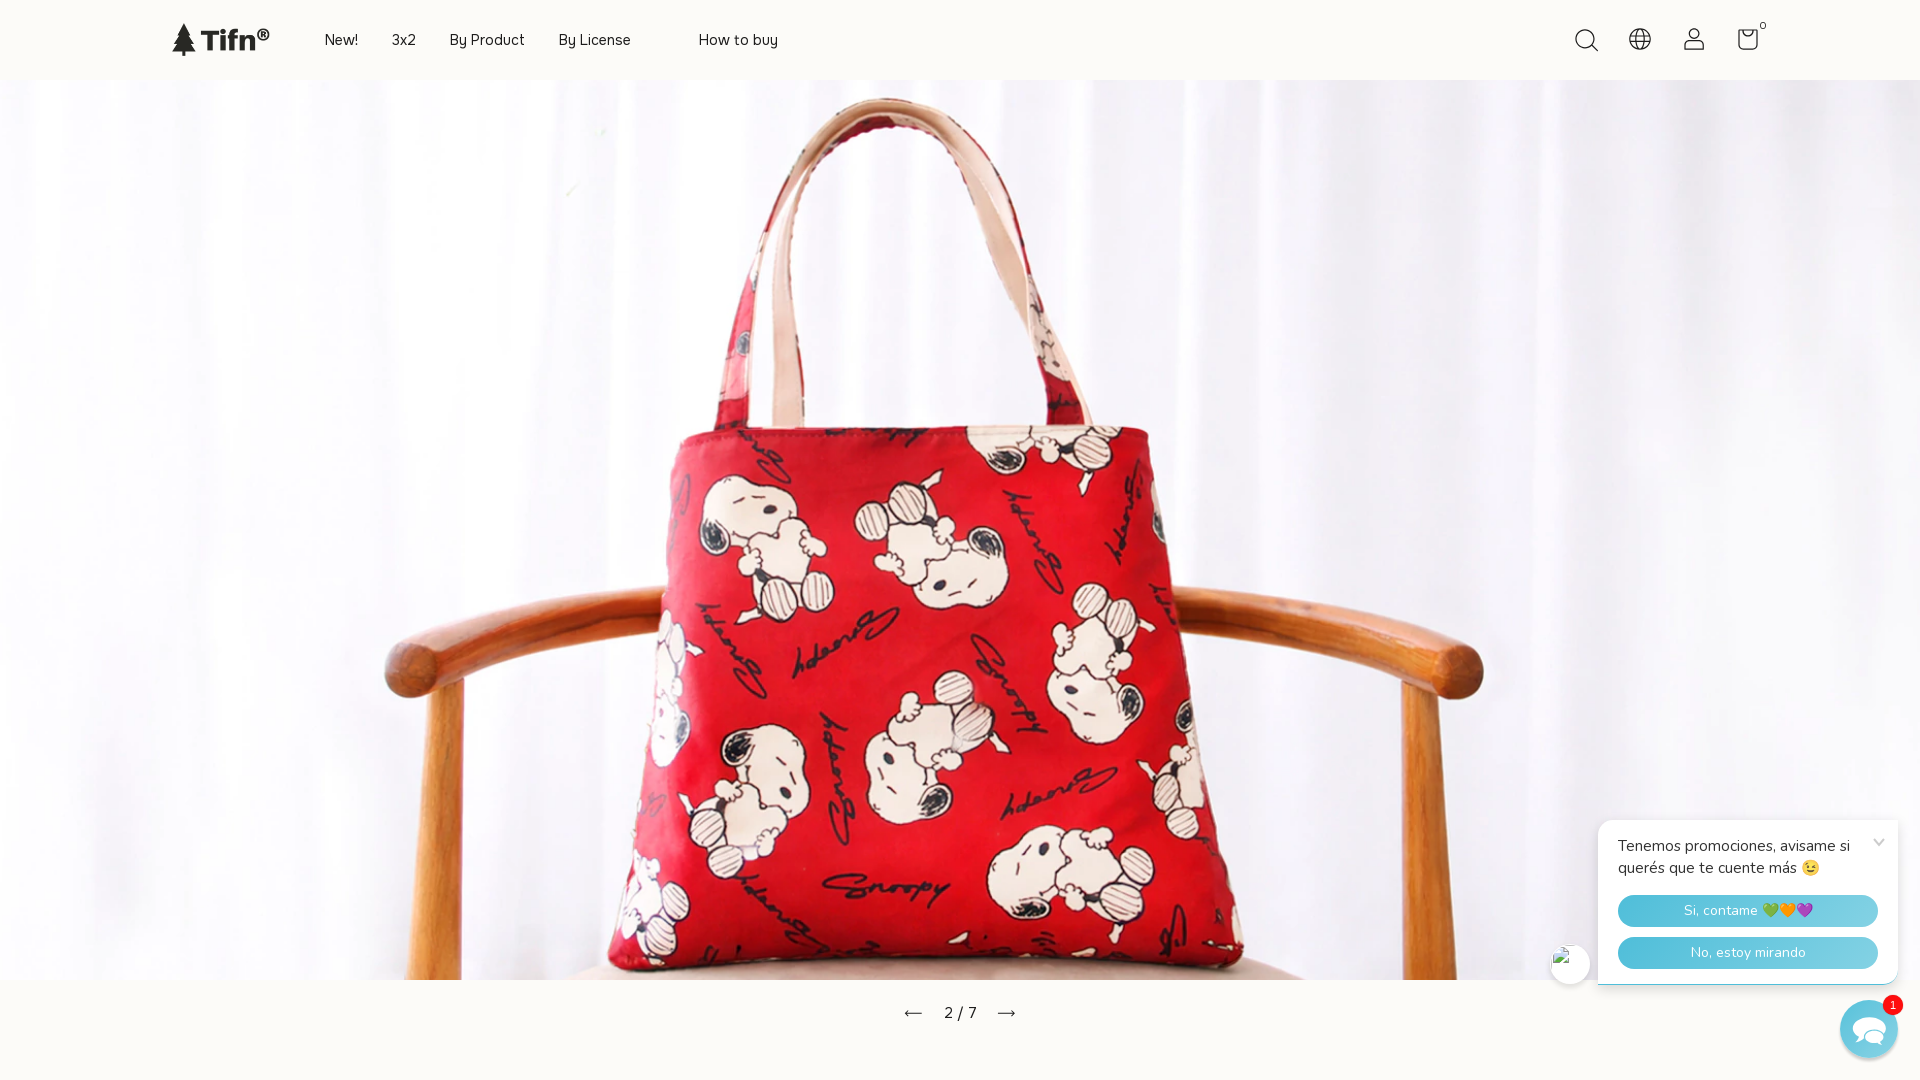

Scrolled to bottom of page to load all products
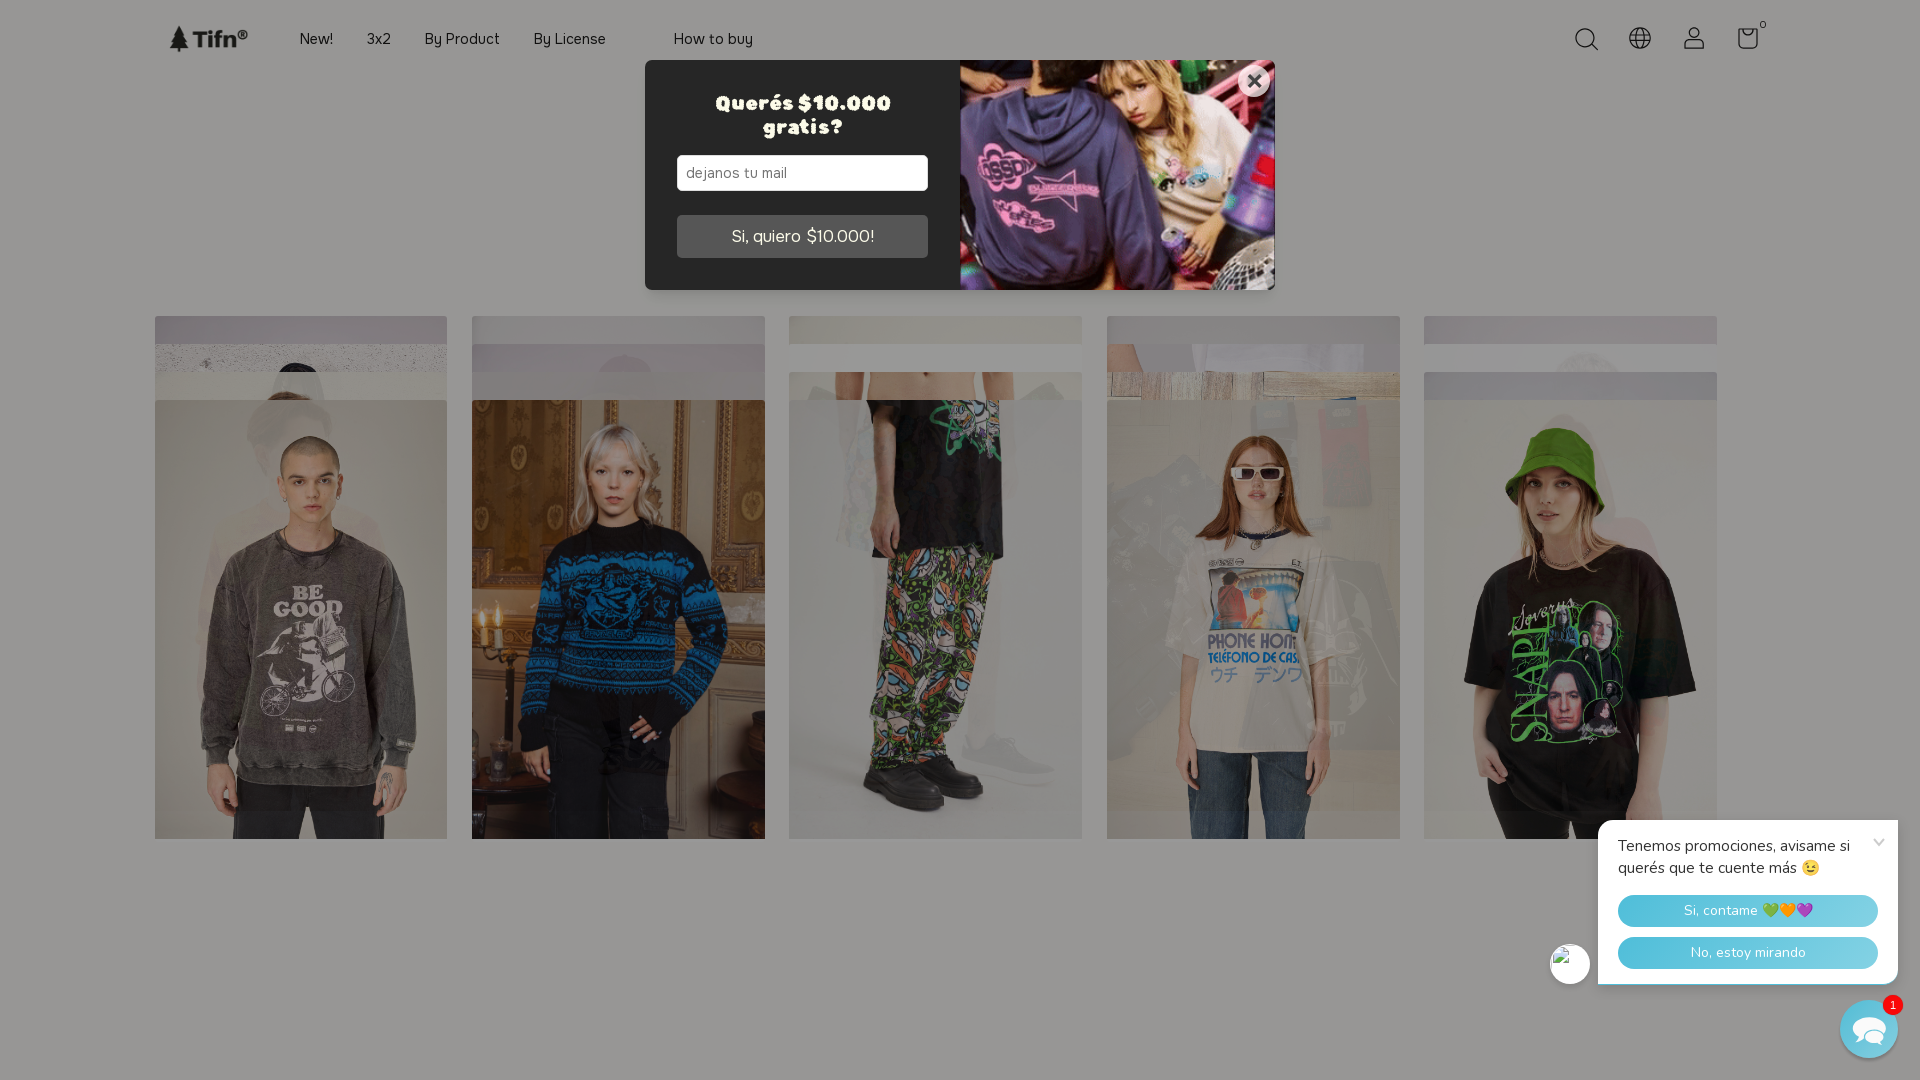

Waited 5 seconds for content to load
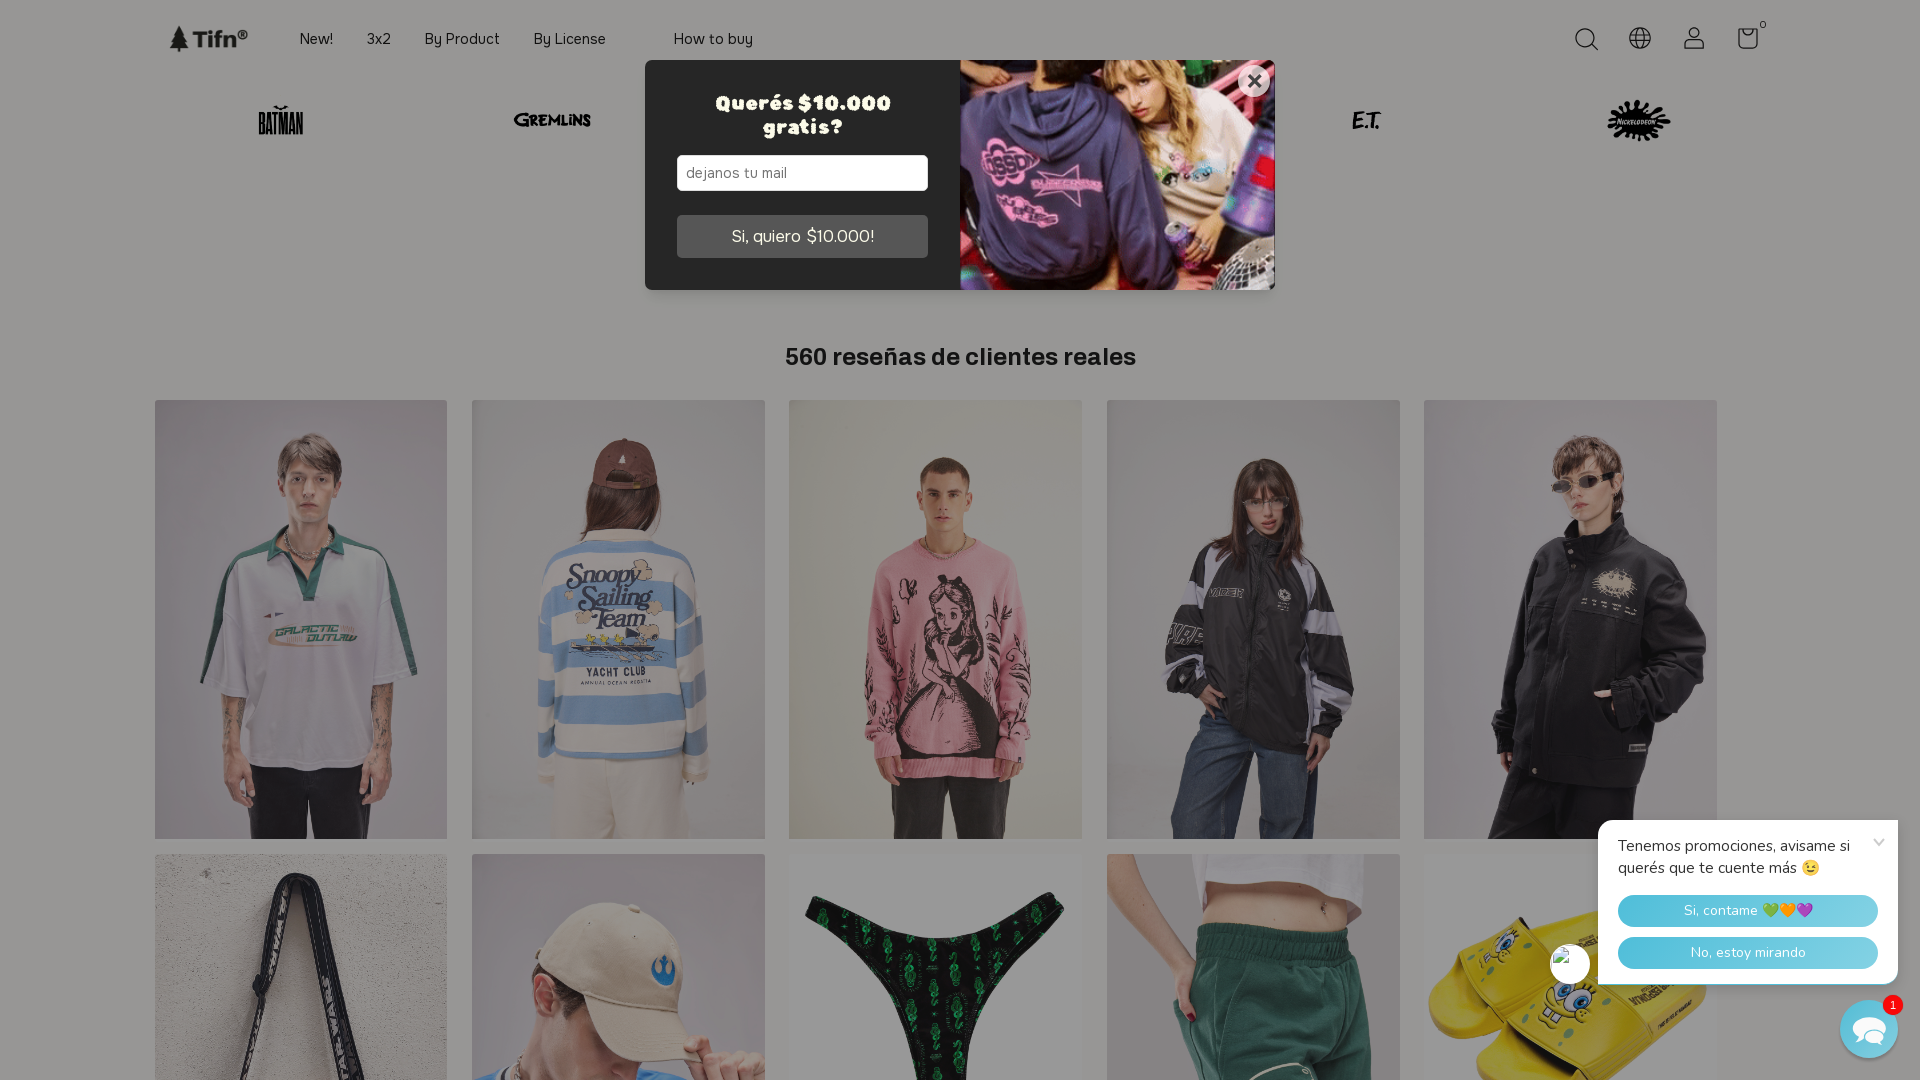

Retrieved all product name elements from page
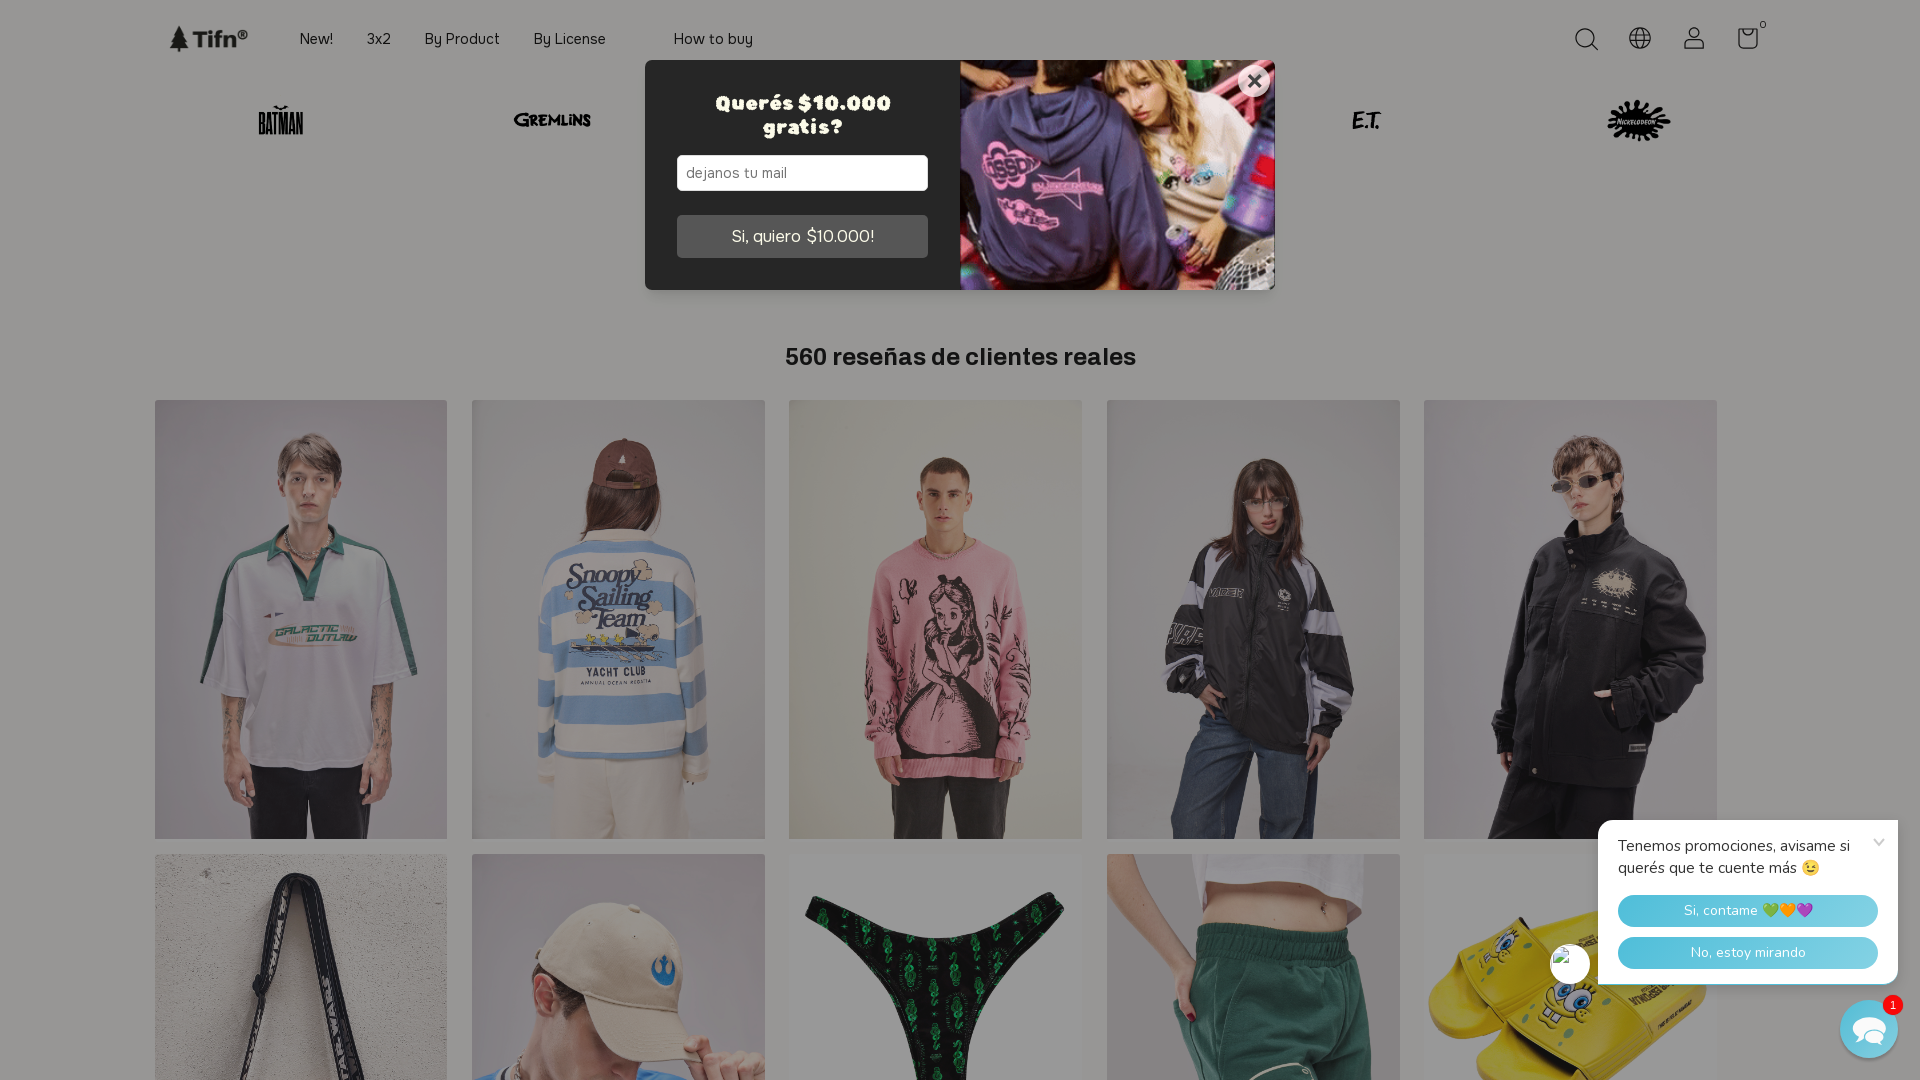

Counted 11 products containing 'Star Wars' in their name
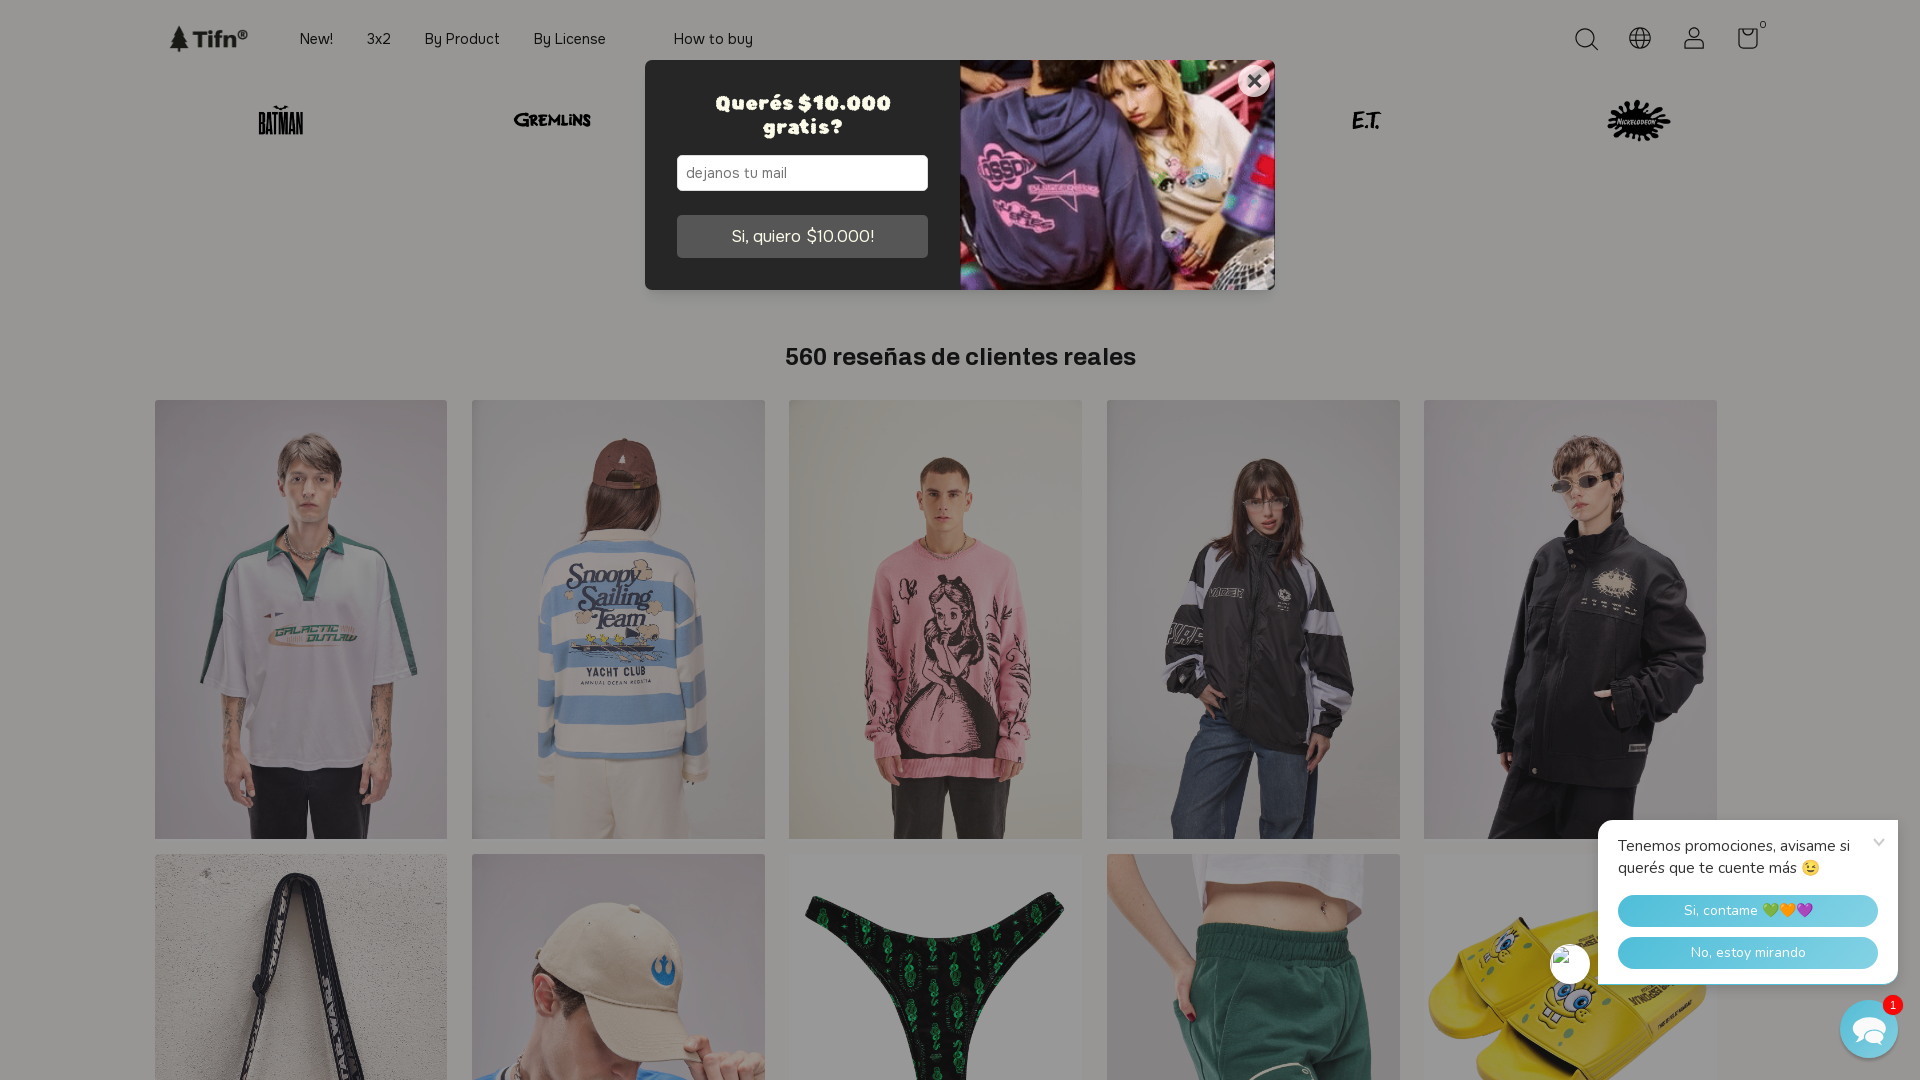

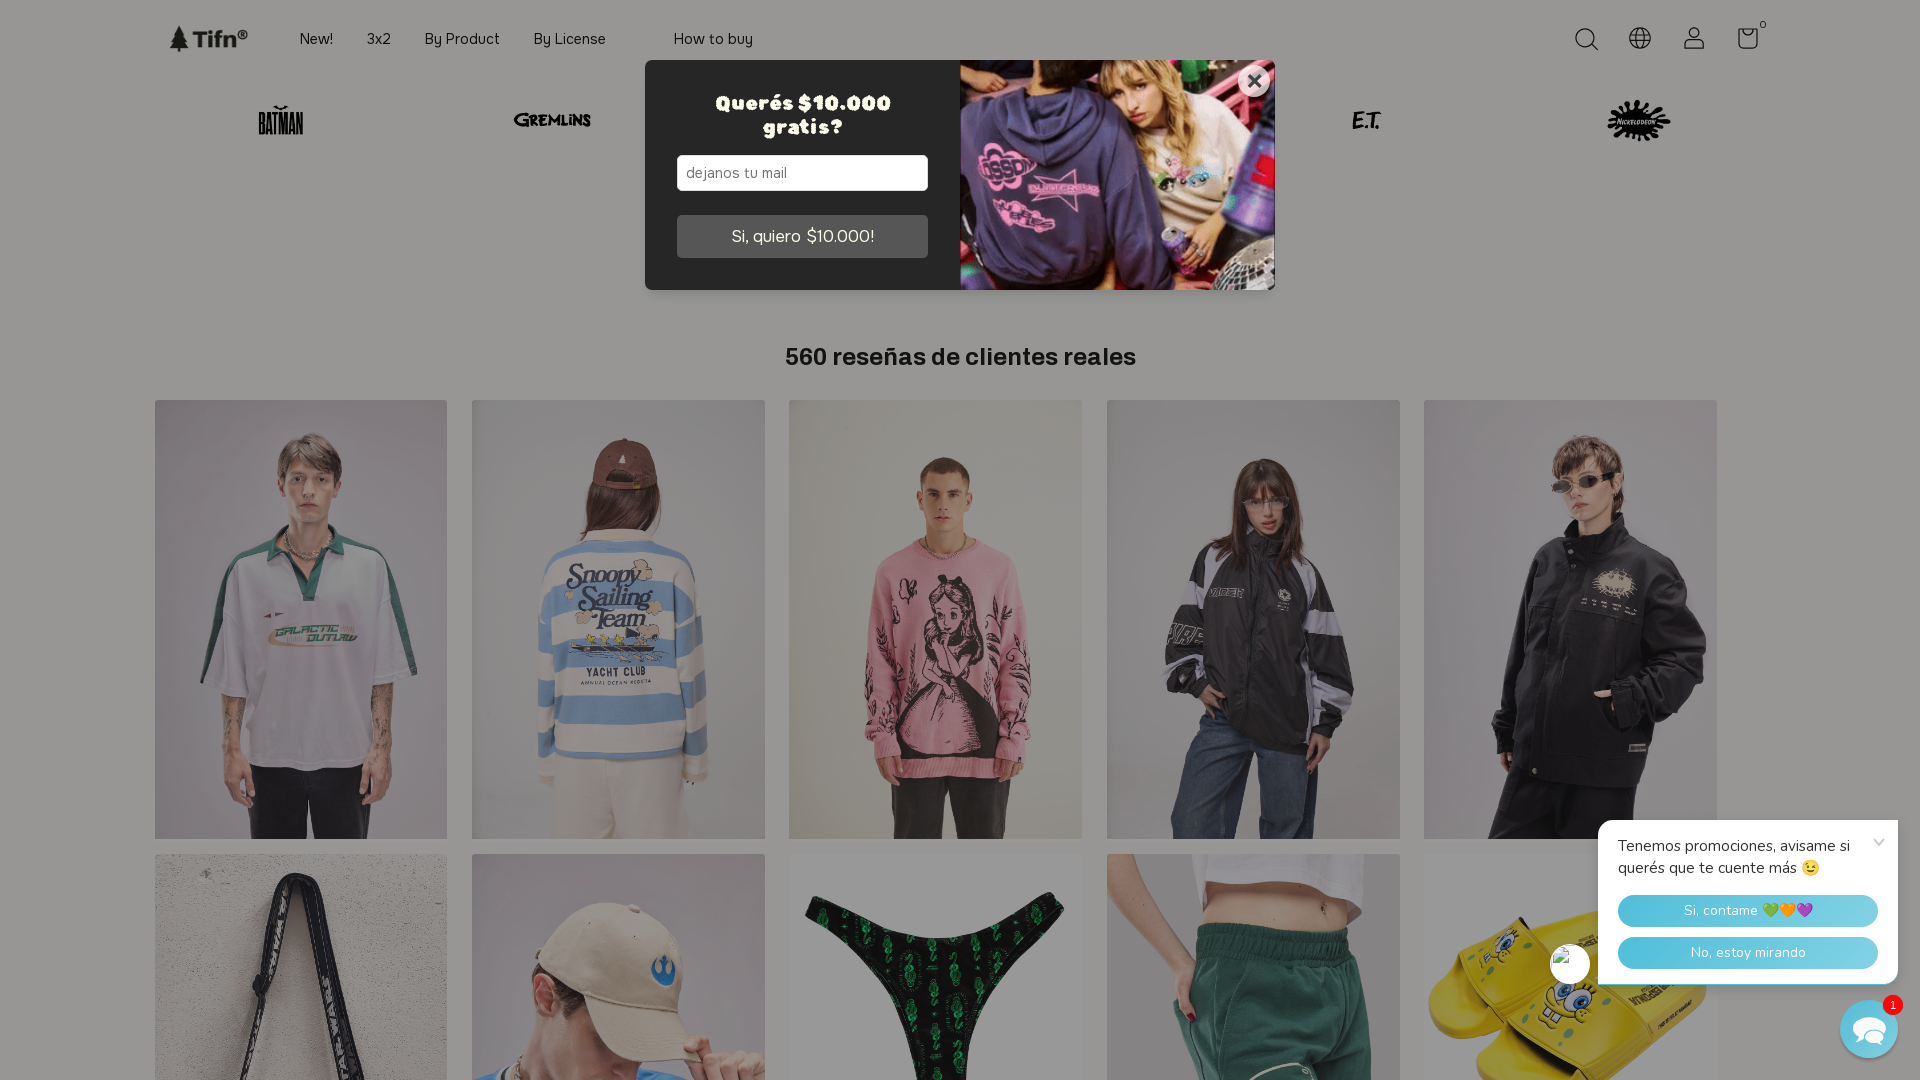